Tests scrolling and form filling by entering name and date in form fields

Starting URL: https://formy-project.herokuapp.com/scroll

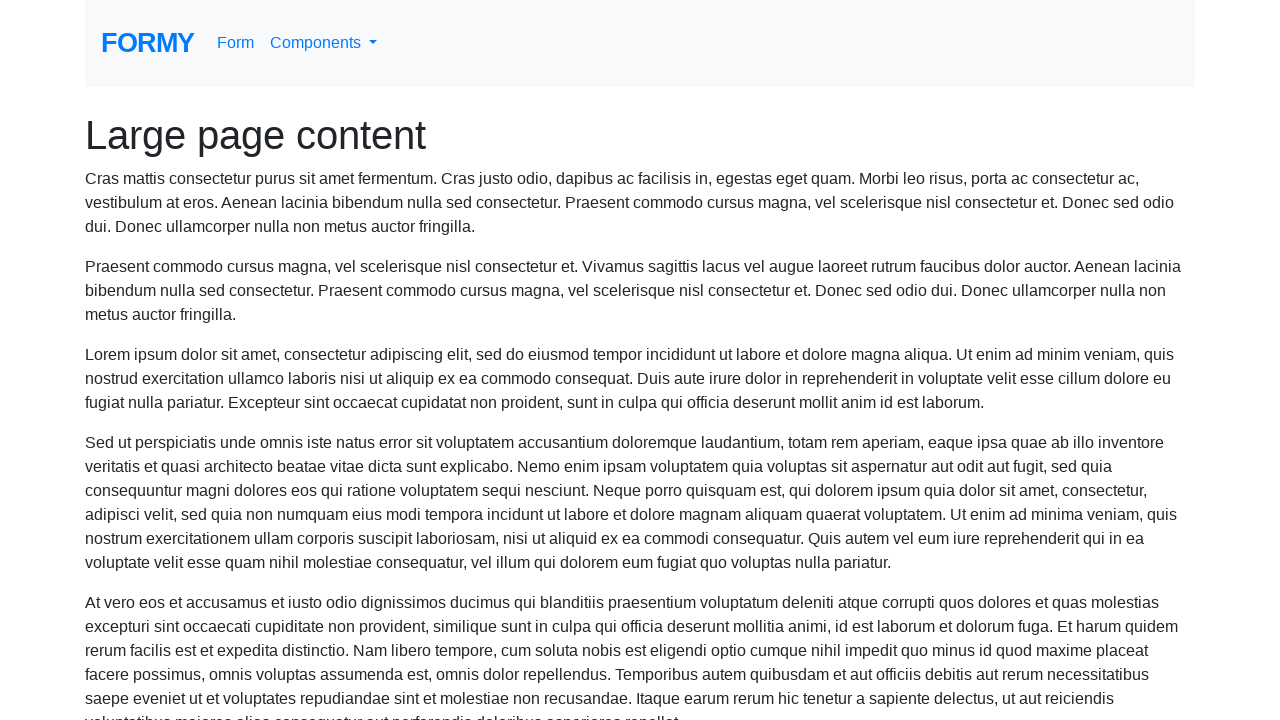

Filled name field with 'Meaghan Lewis' on #name
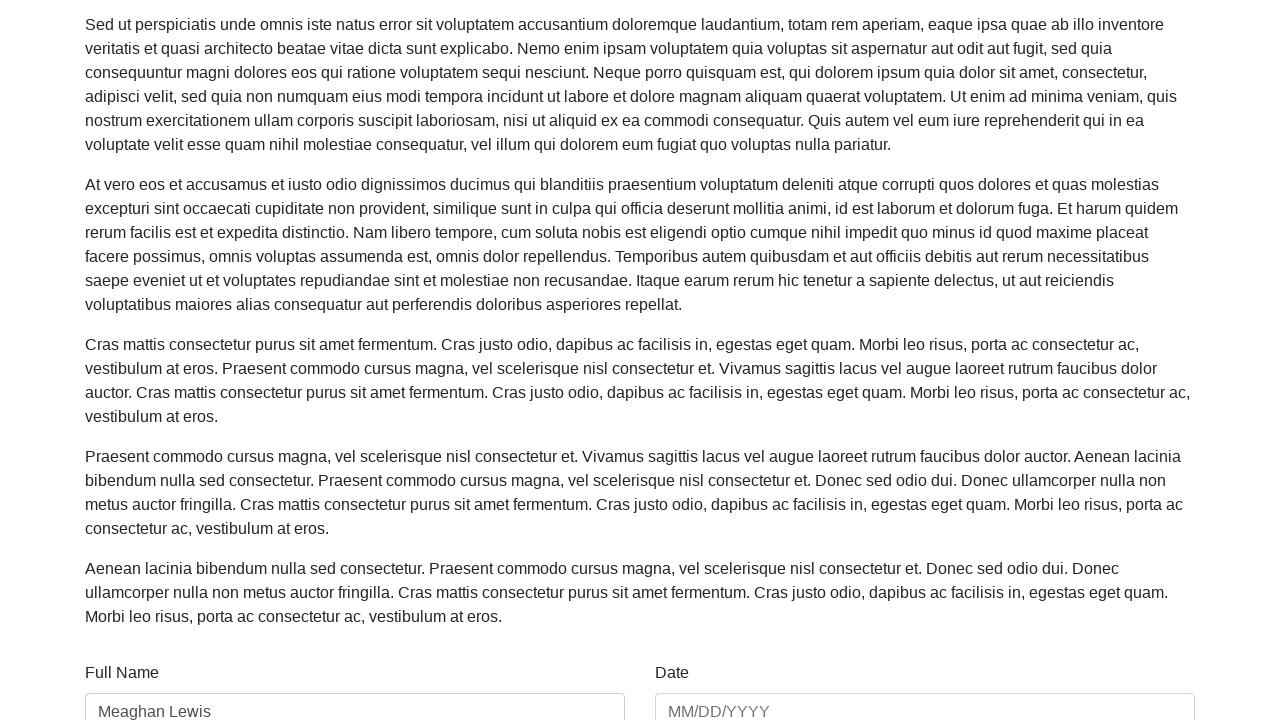

Filled date field with '01/01/2020' on #date
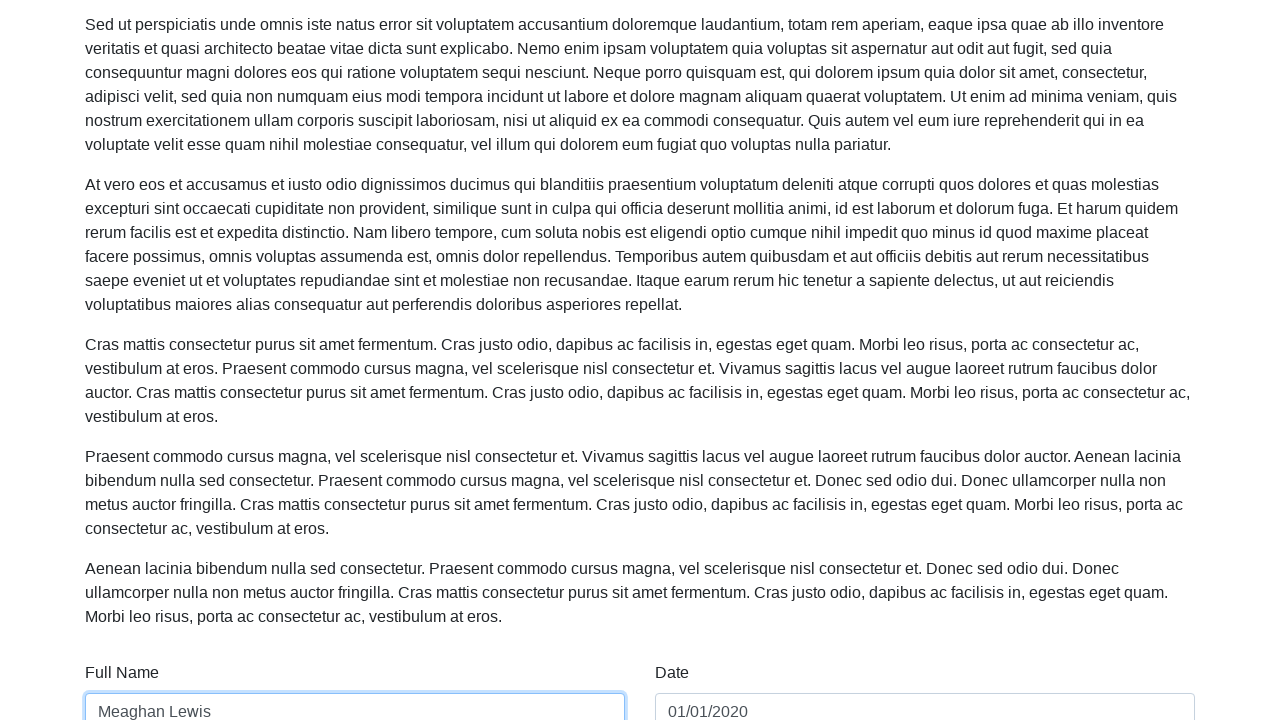

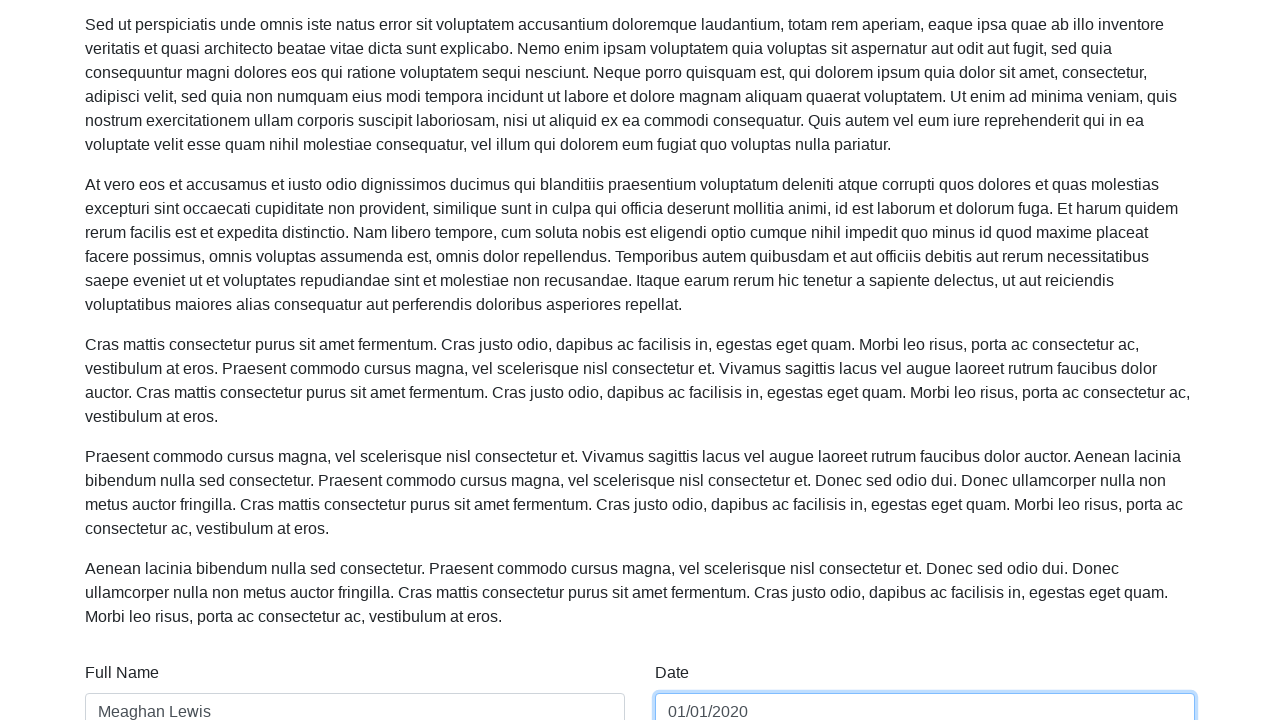